Navigates to Rahul Shetty Academy website and verifies the page loads by checking the title

Starting URL: https://rahulshettyacademy.com

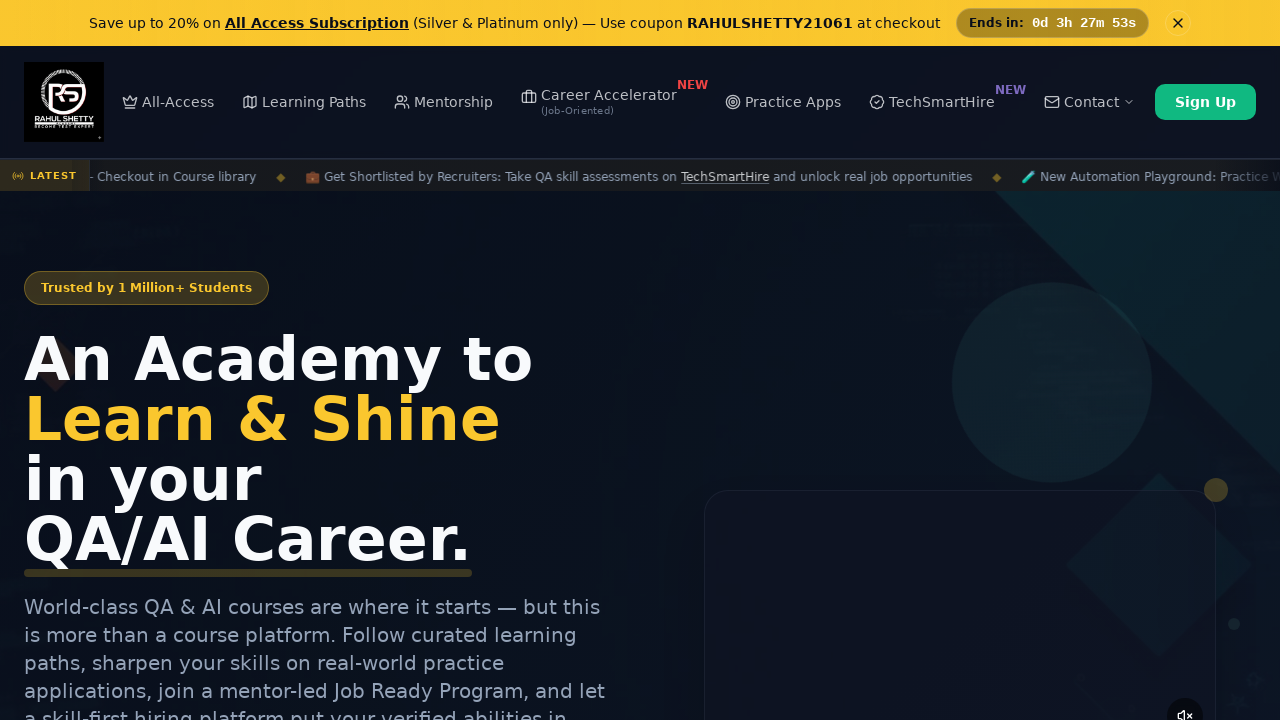

Page loaded and DOM content ready
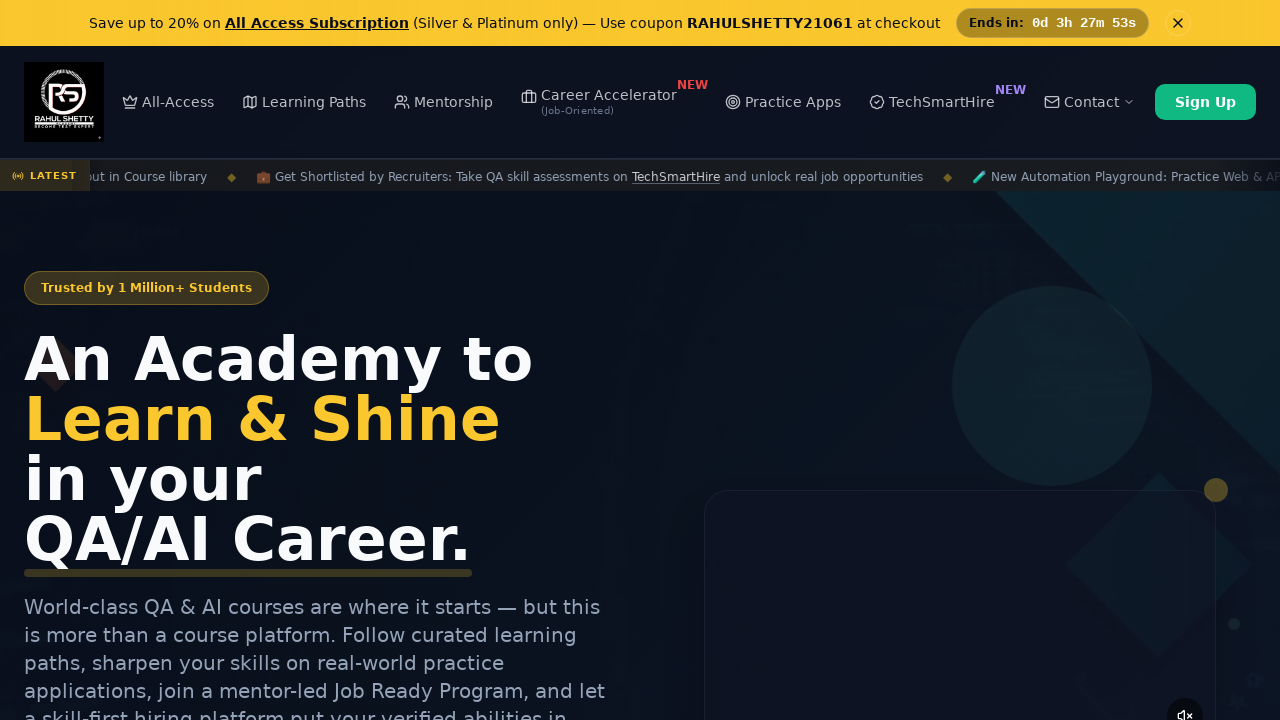

Retrieved and printed page title
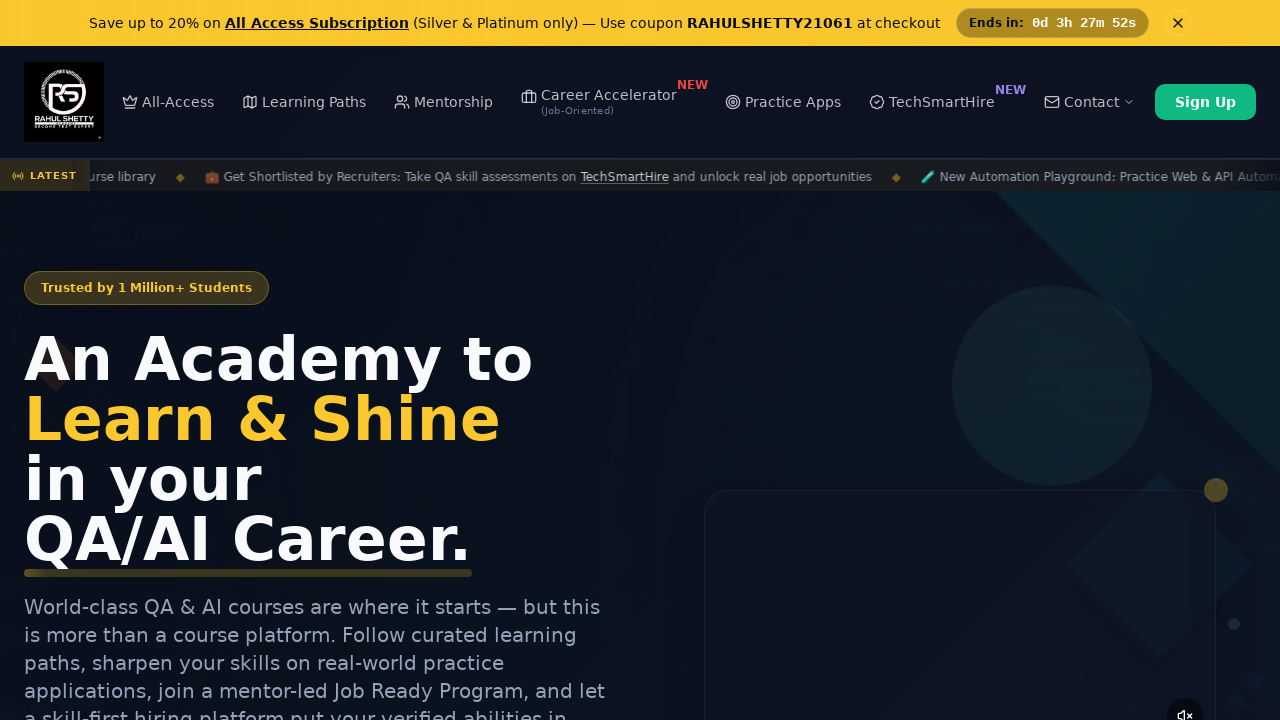

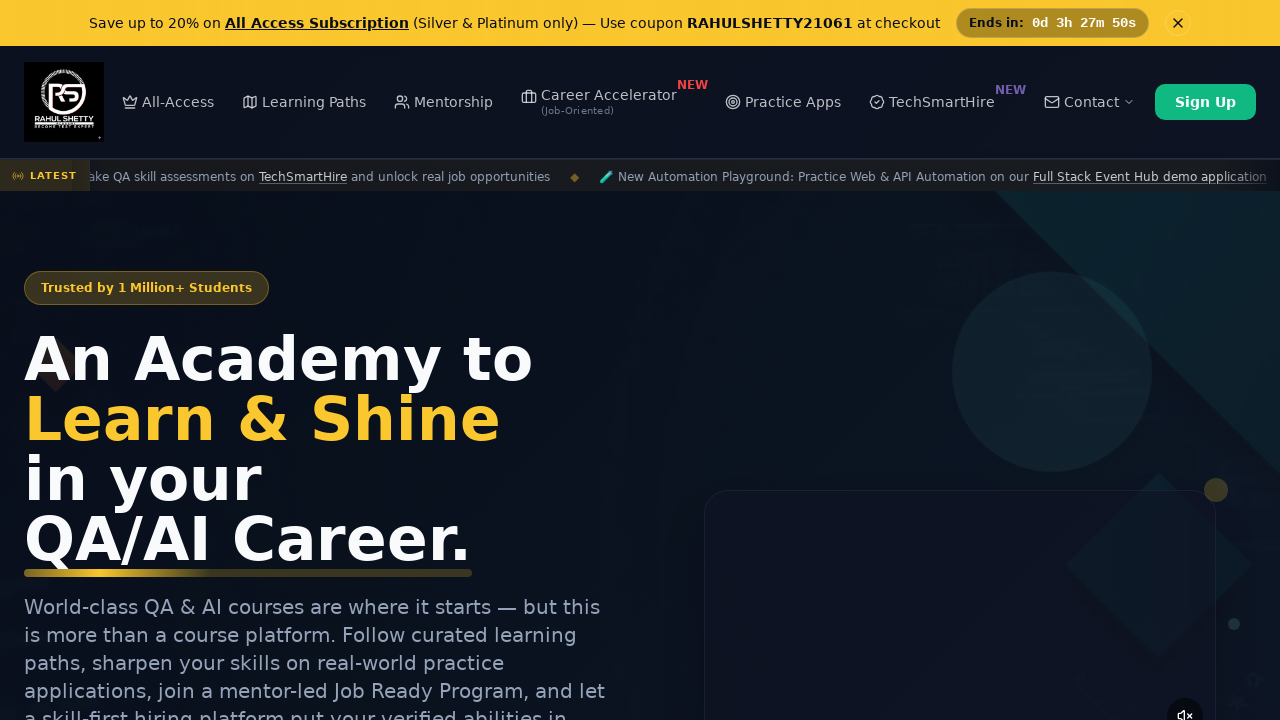